Tests dynamic content loading by clicking a start button and waiting for dynamically loaded text to appear

Starting URL: https://the-internet.herokuapp.com/dynamic_loading/2

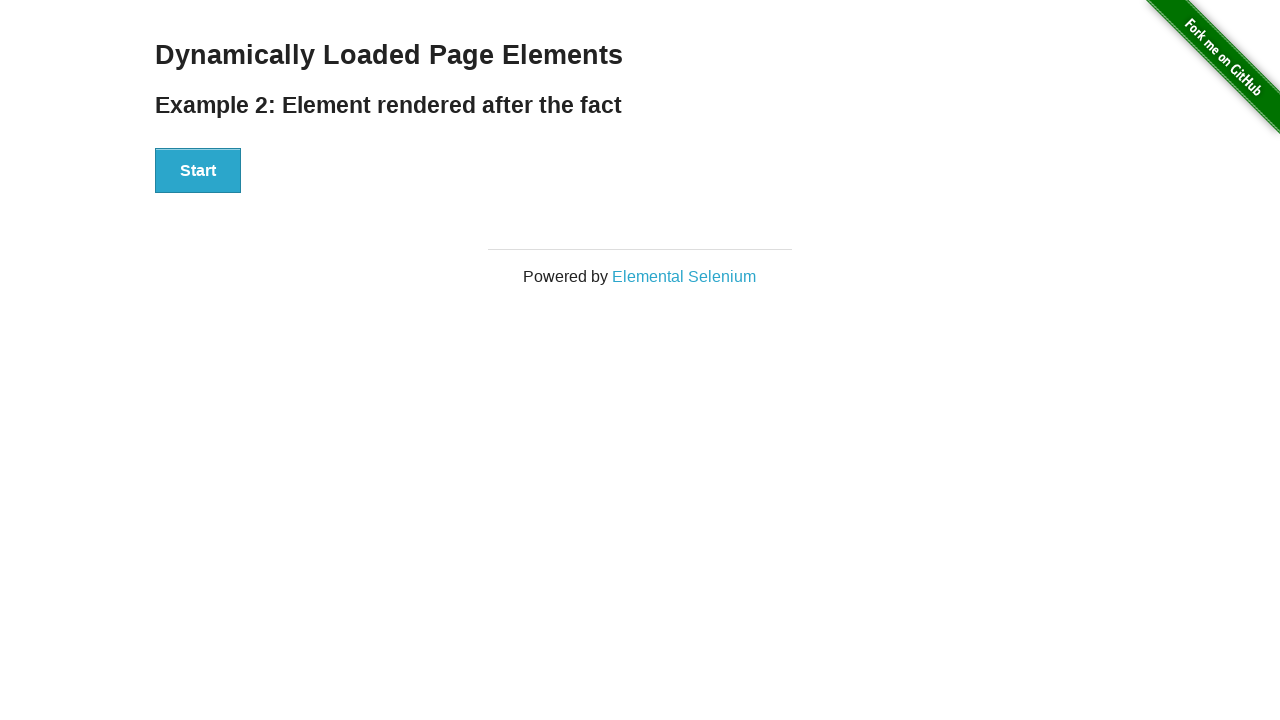

Clicked start button to trigger dynamic content loading at (198, 171) on xpath=//*[@id="start"]/button
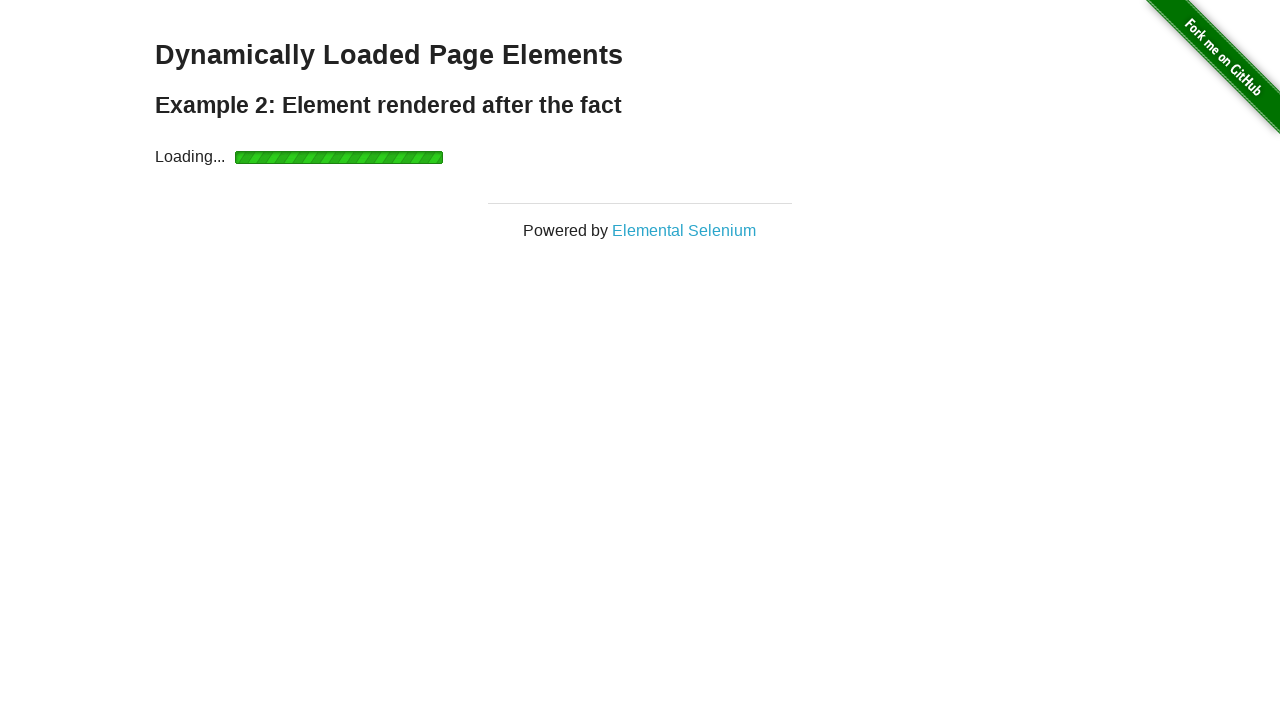

Dynamically loaded text appeared on page
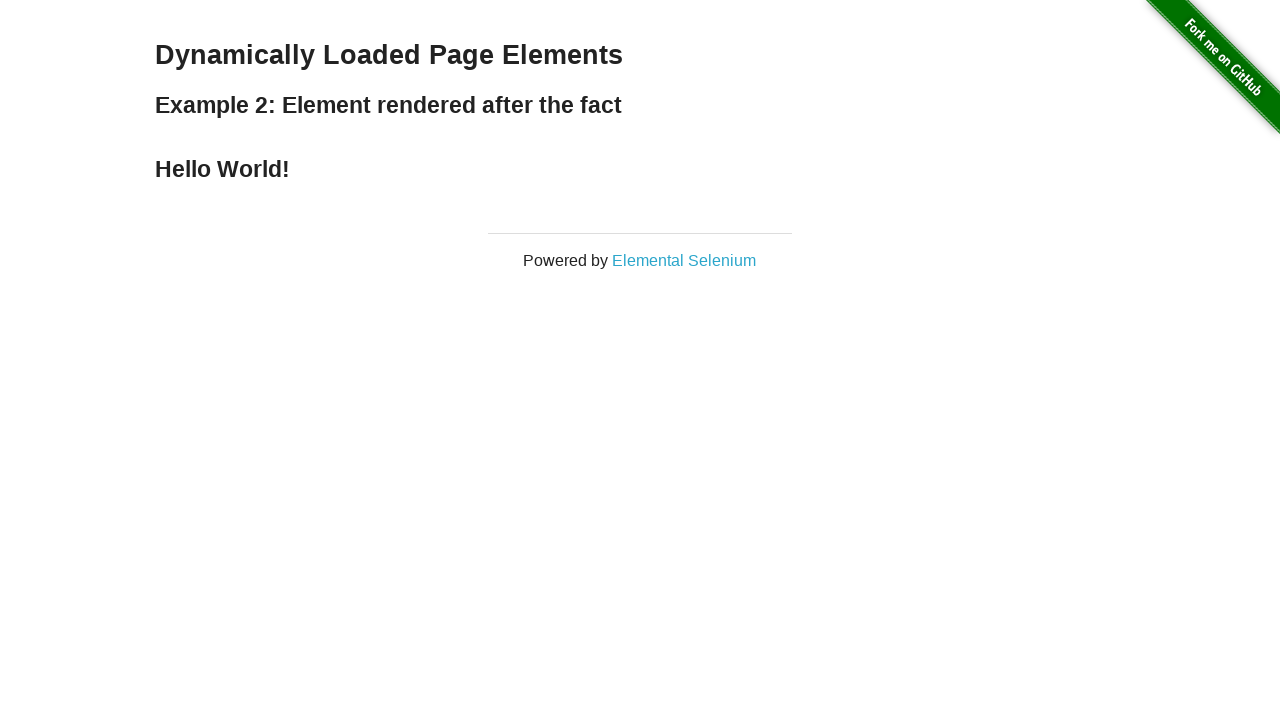

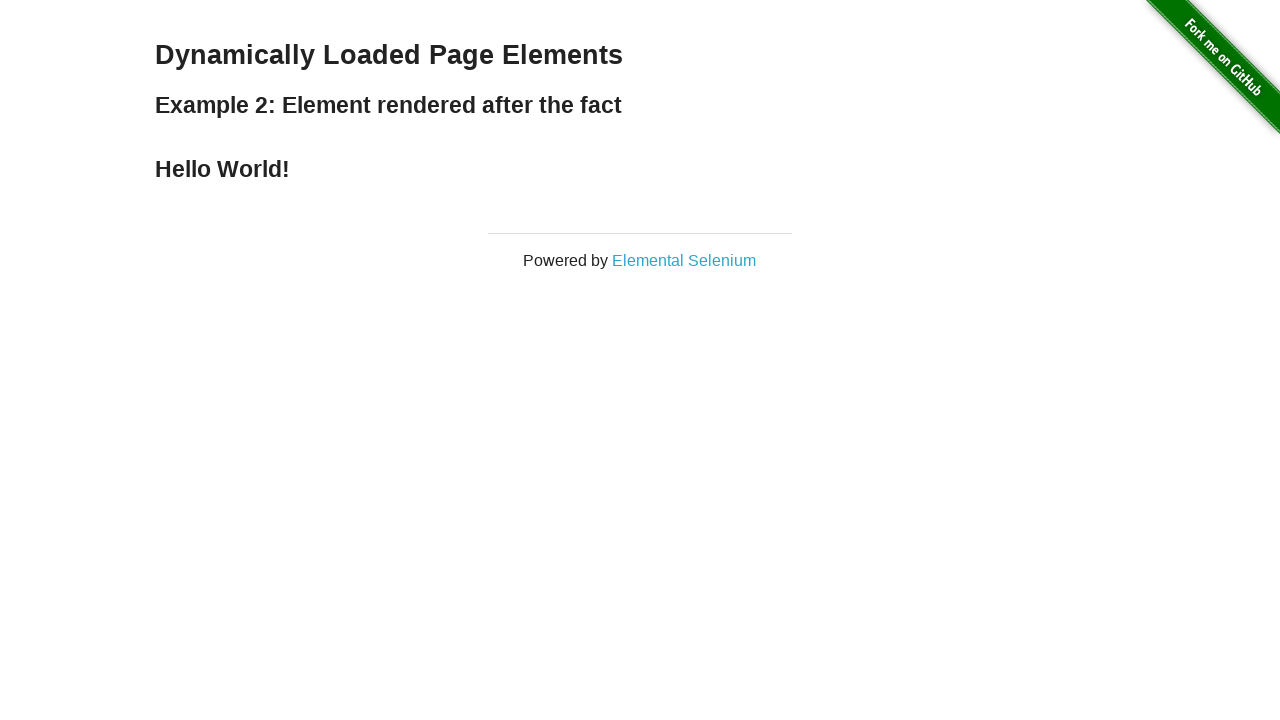